Tests radio button interactions by verifying display, selection, and enabled states of radio buttons on a form.

Starting URL: https://formy-project.herokuapp.com/radiobutton

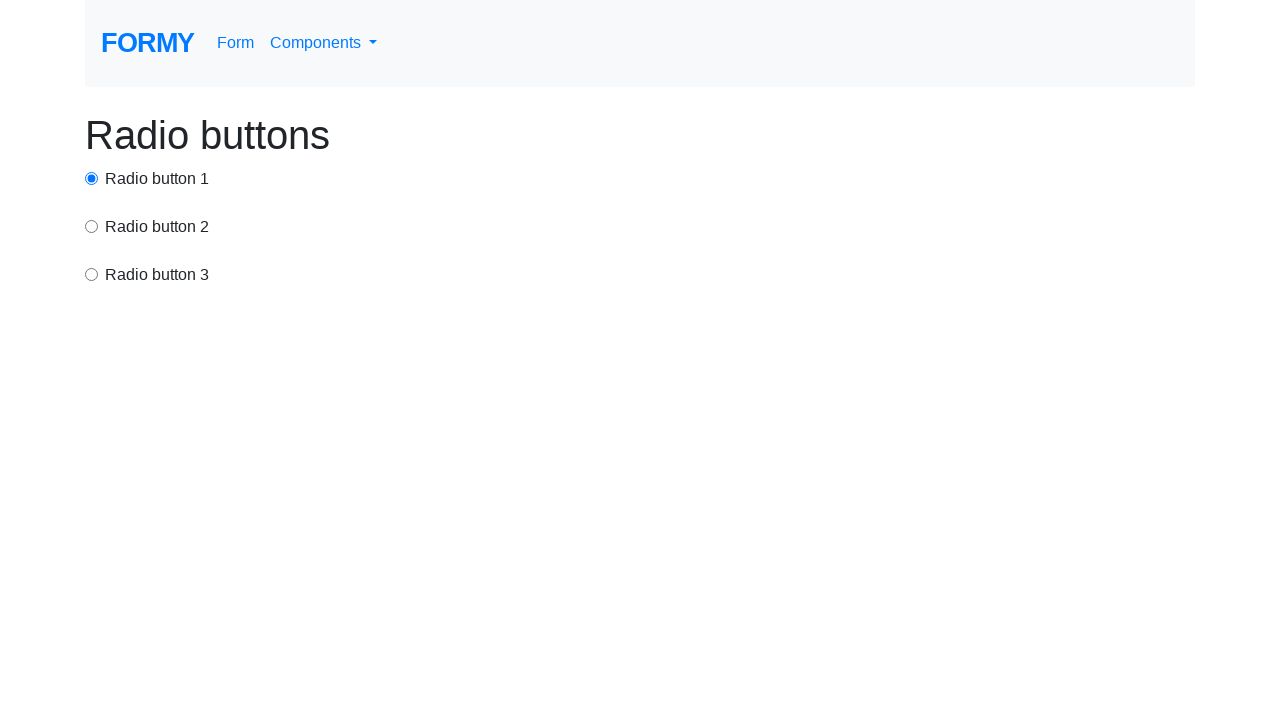

Located radio button 1 by ID
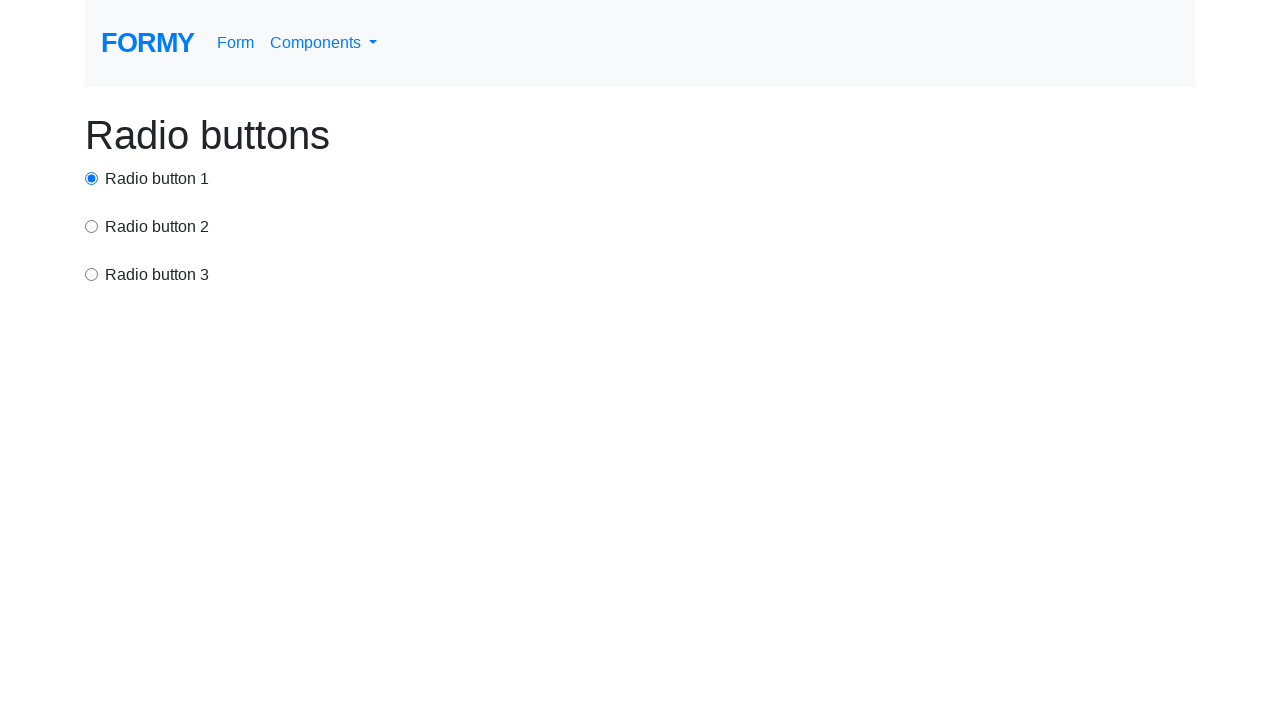

Verified that radio button 1 is displayed
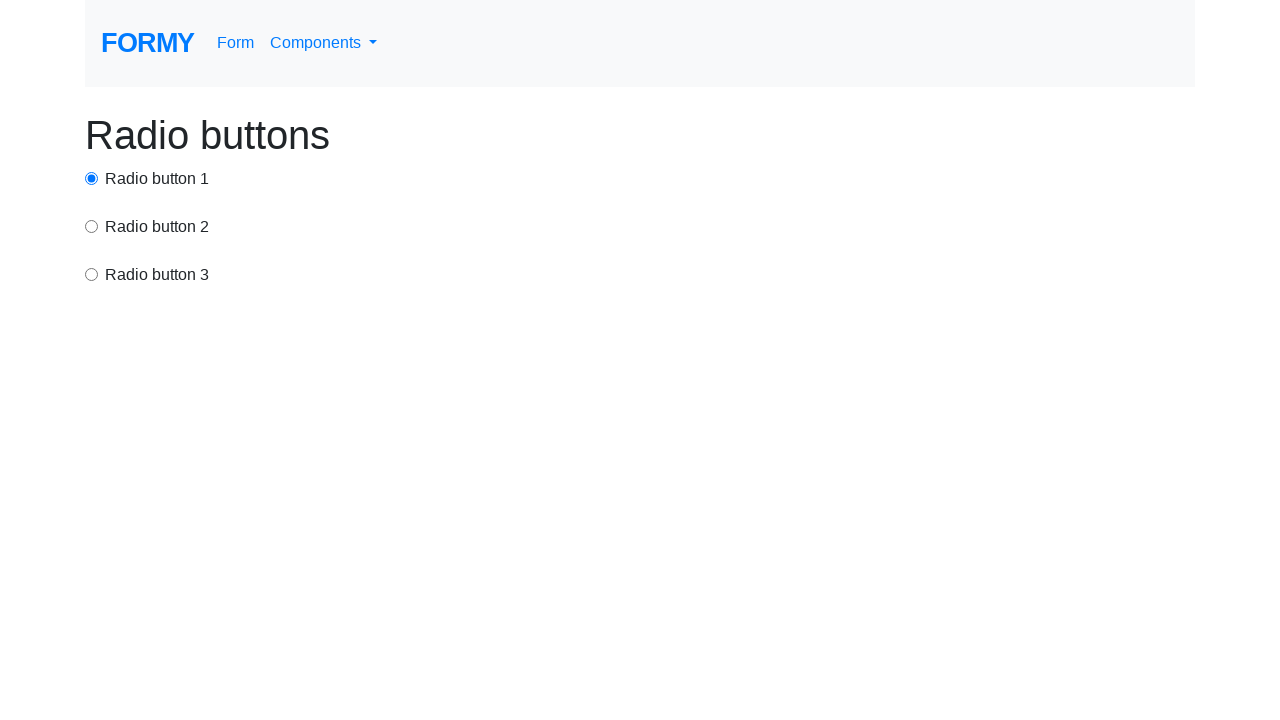

Located radio button 2 by name attribute
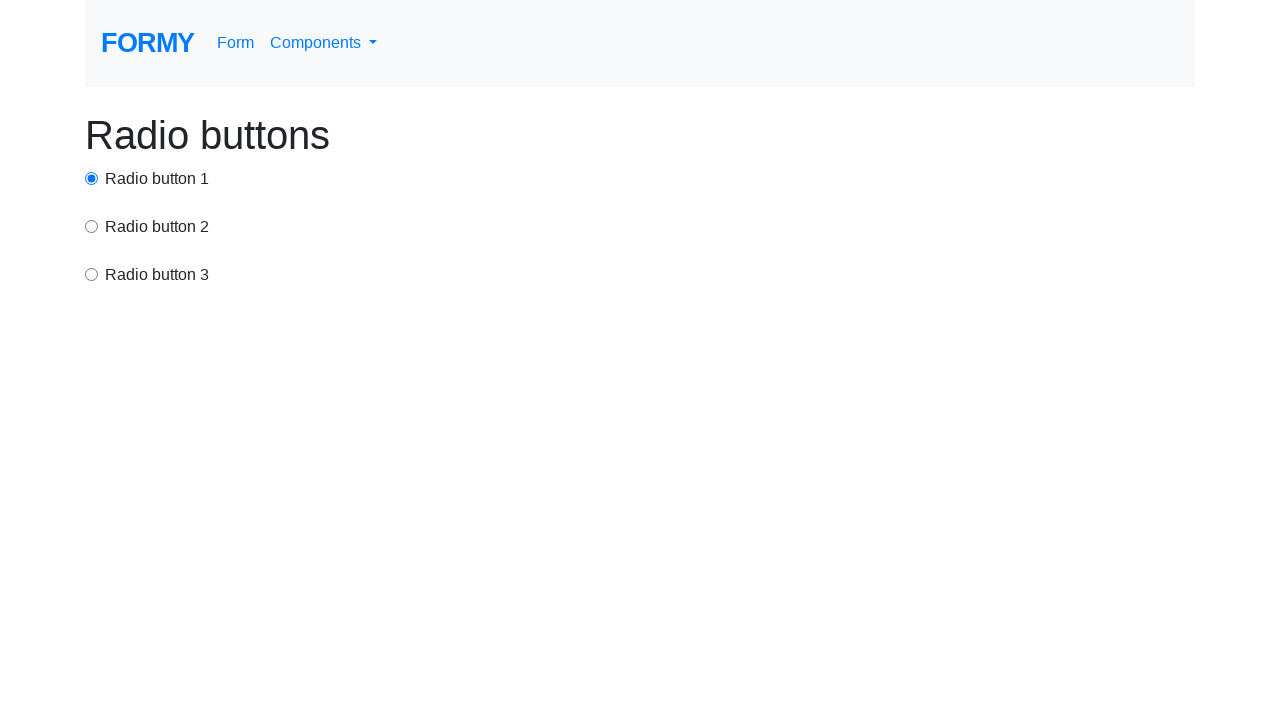

Clicked radio button 2 to select it at (92, 178) on input[name='exampleRadios'] >> nth=0
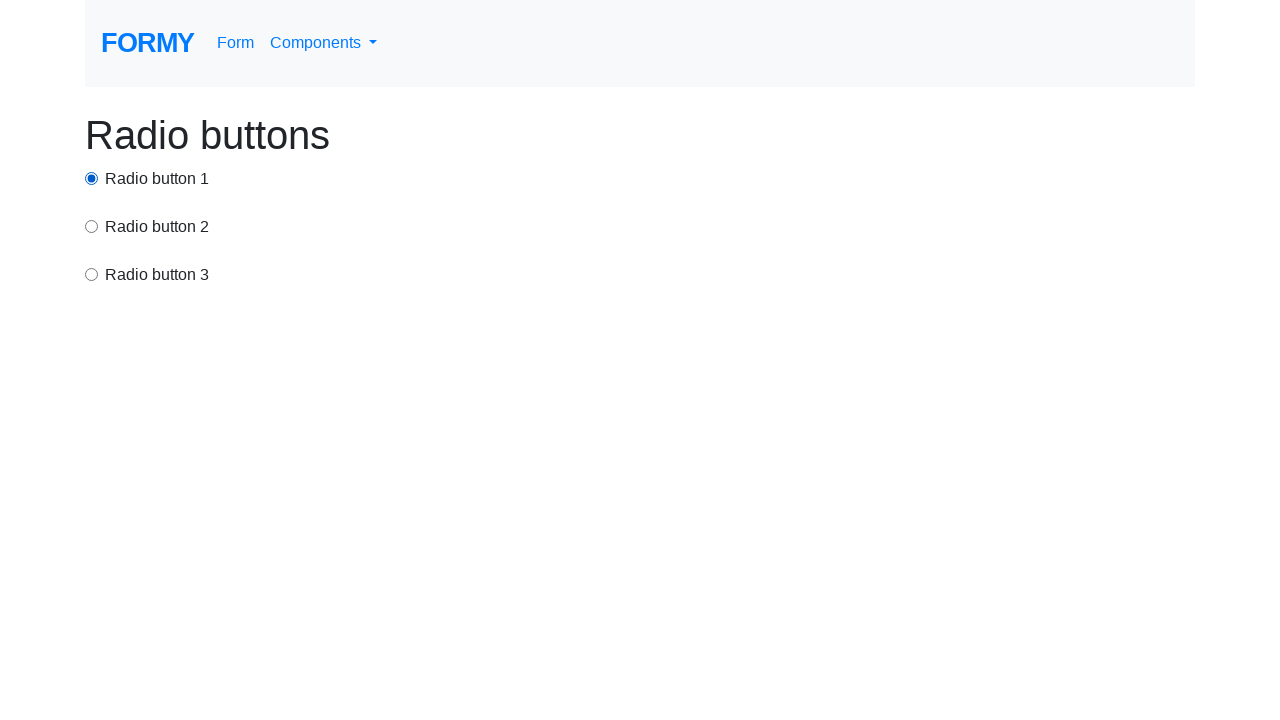

Verified that radio button 2 is selected
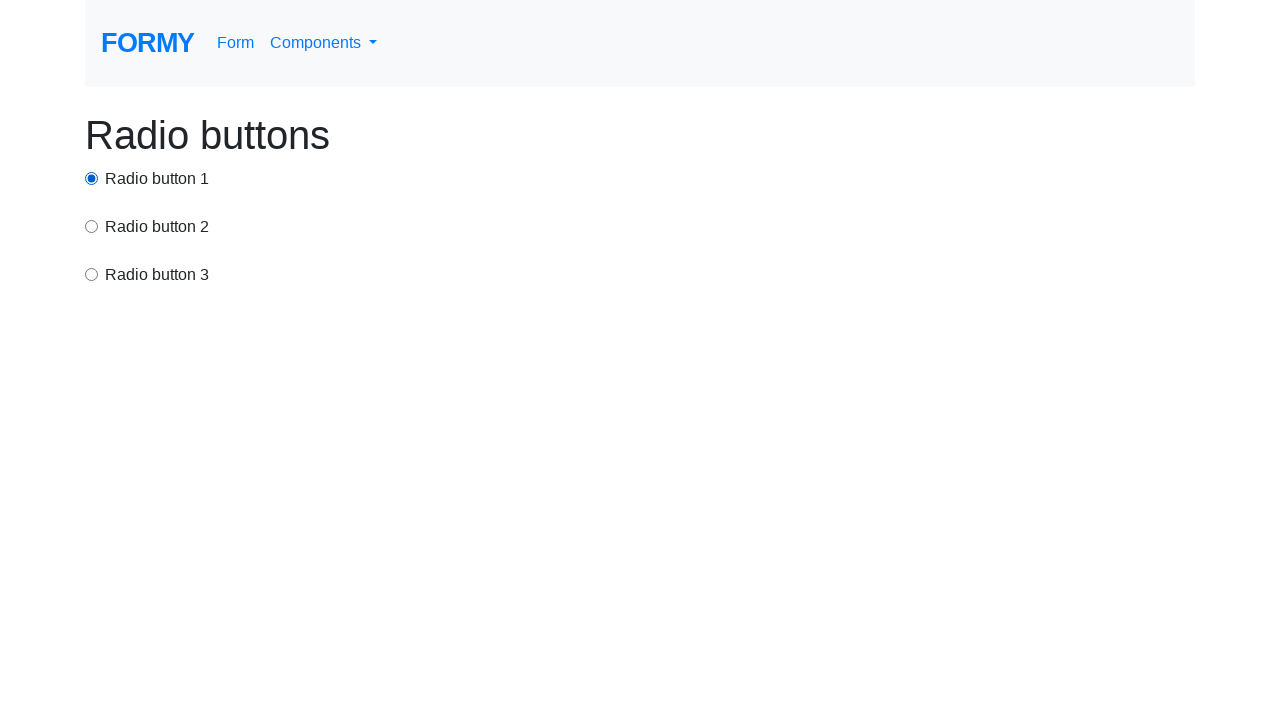

Located radio button 3 by CSS selector
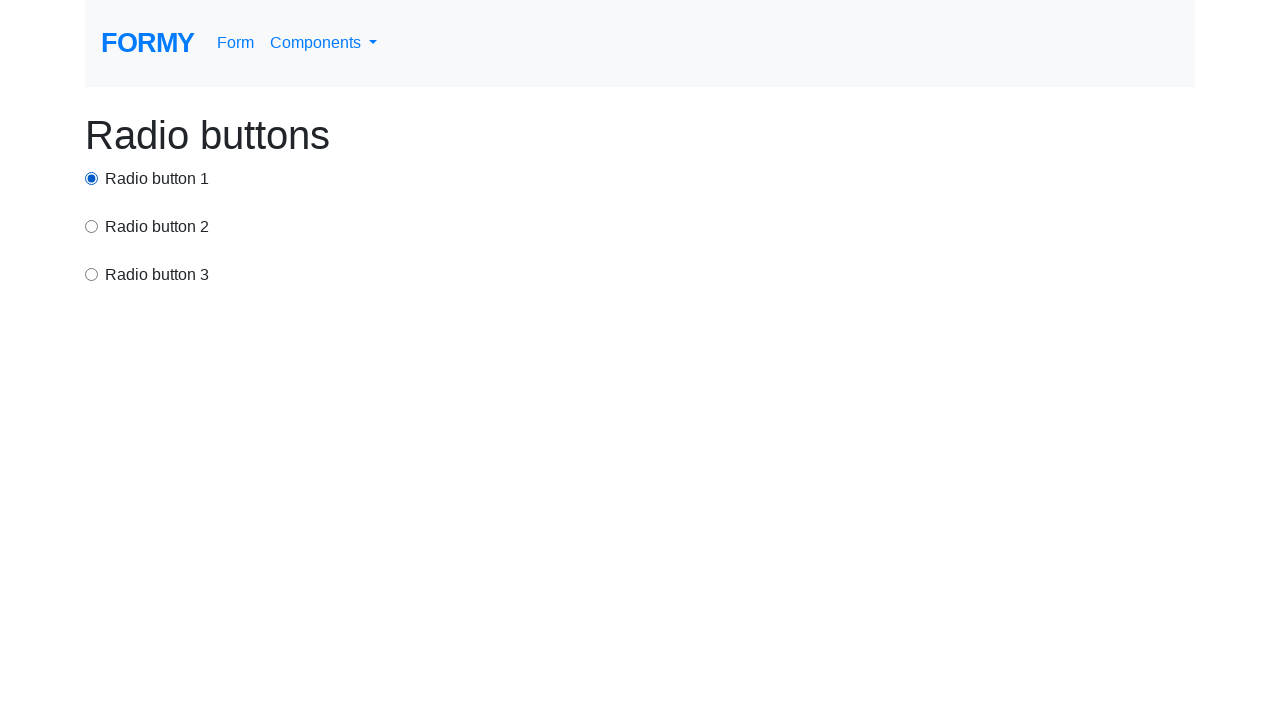

Verified that radio button 3 is enabled
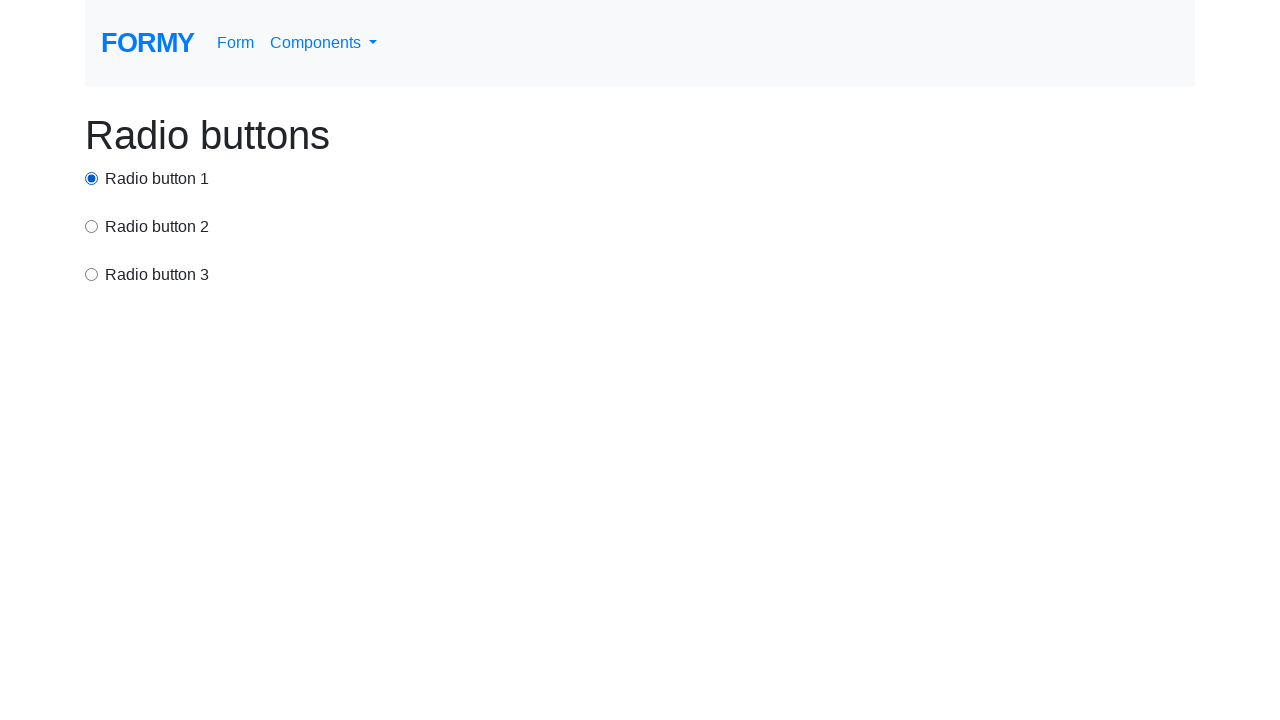

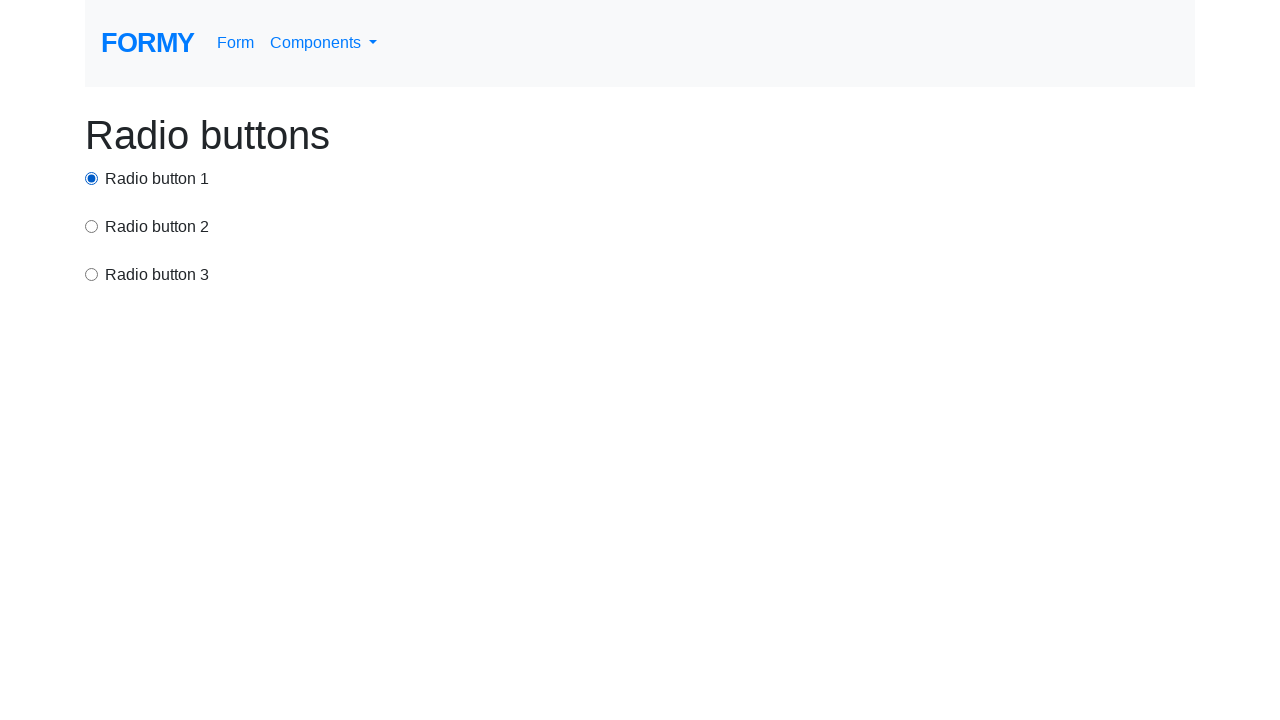